Tests table/grid interaction by finding products by name ("Black Watch", "Bracelet", "Brown Purse") in a data table, clicking on their corresponding first column cells, and navigating between table pages.

Starting URL: https://leafground.com/grid.xhtml

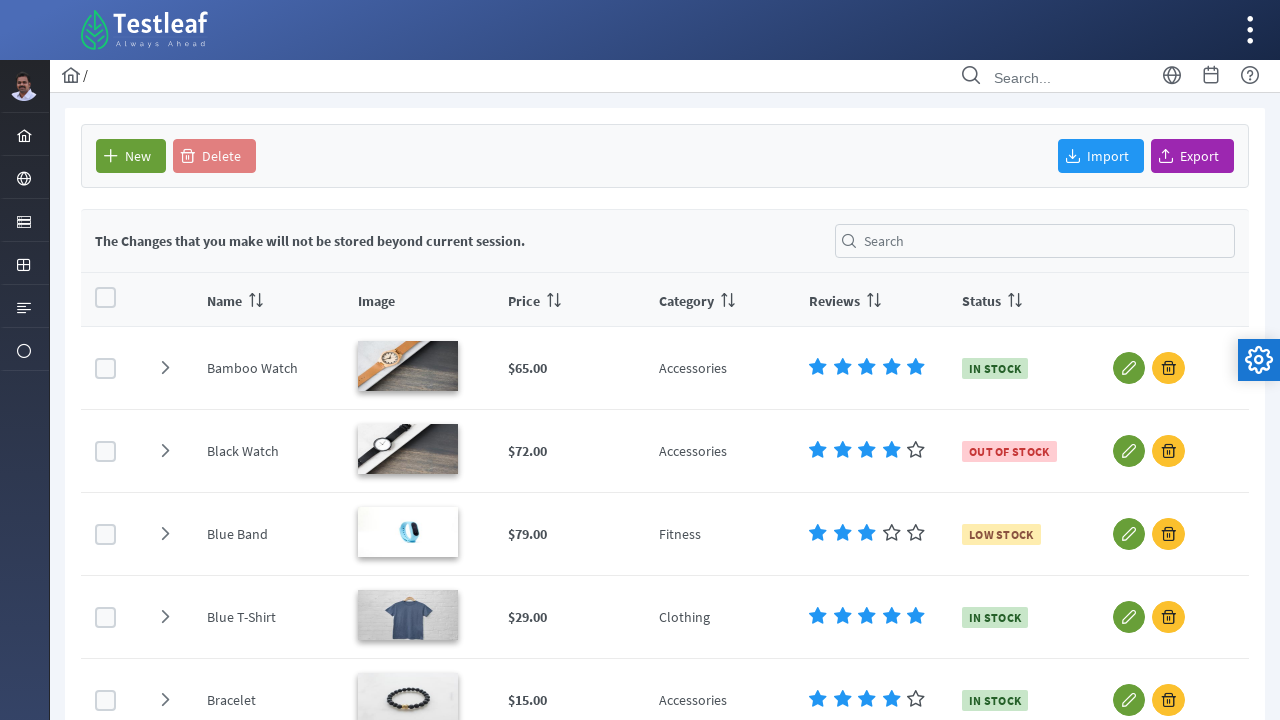

Waited for products table to load
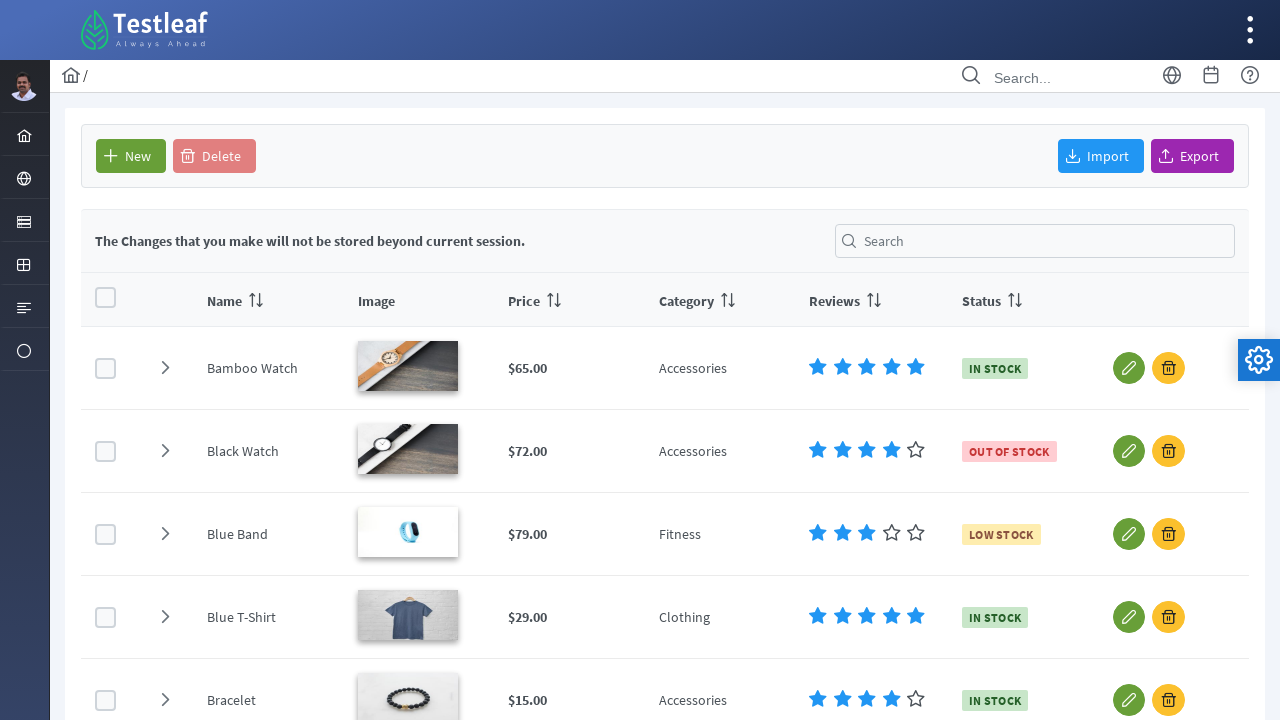

Located all table rows
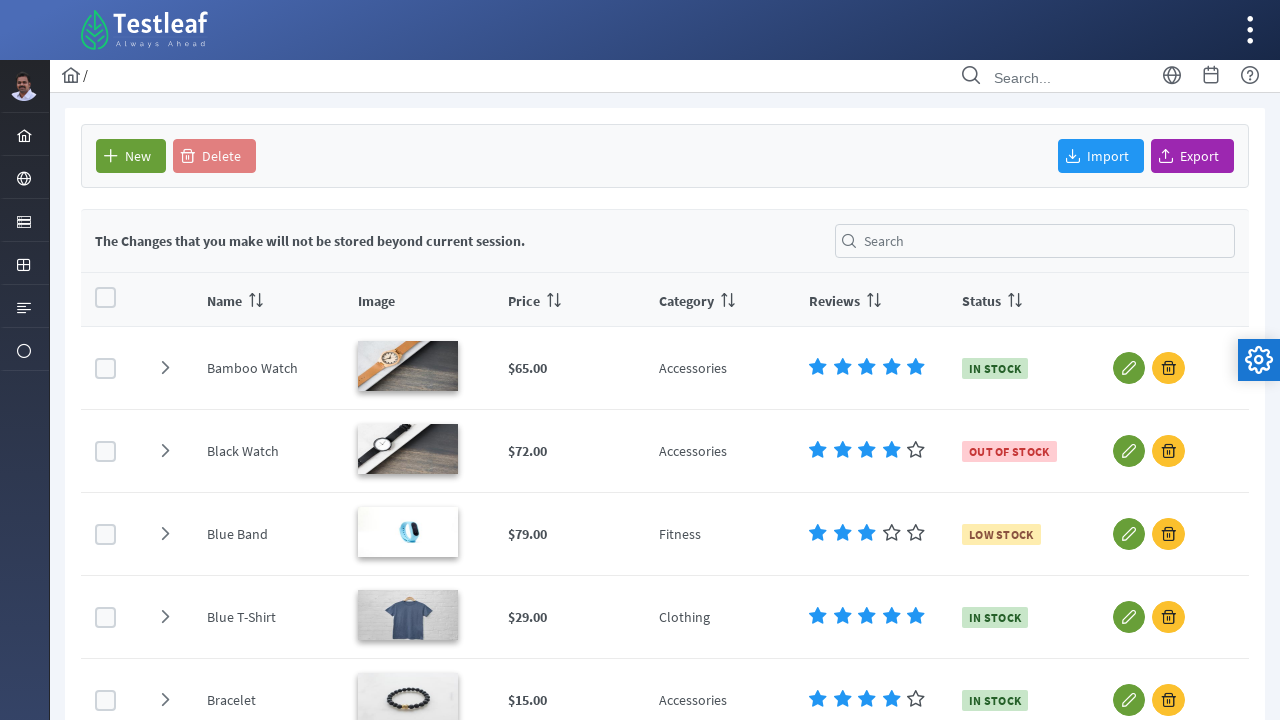

Got row count: 6 rows
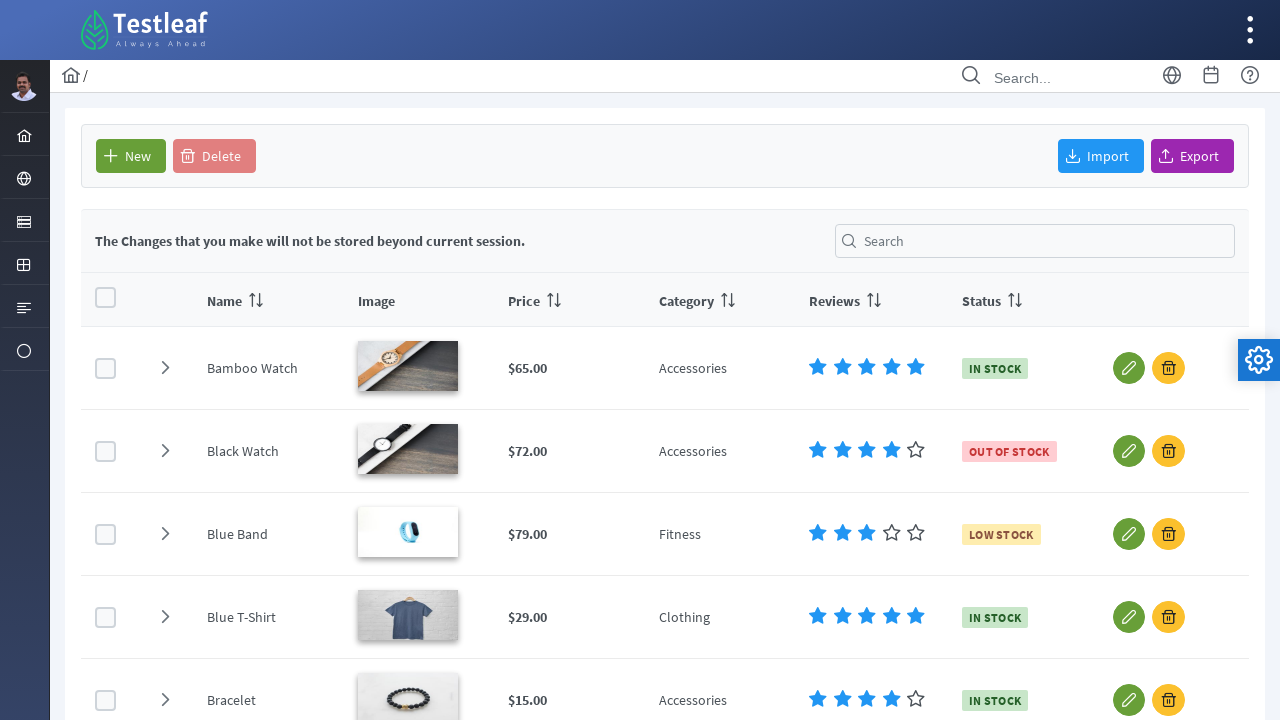

Clicked pagination link to navigate to page 2 at (612, 617) on xpath=//a[text()='2']
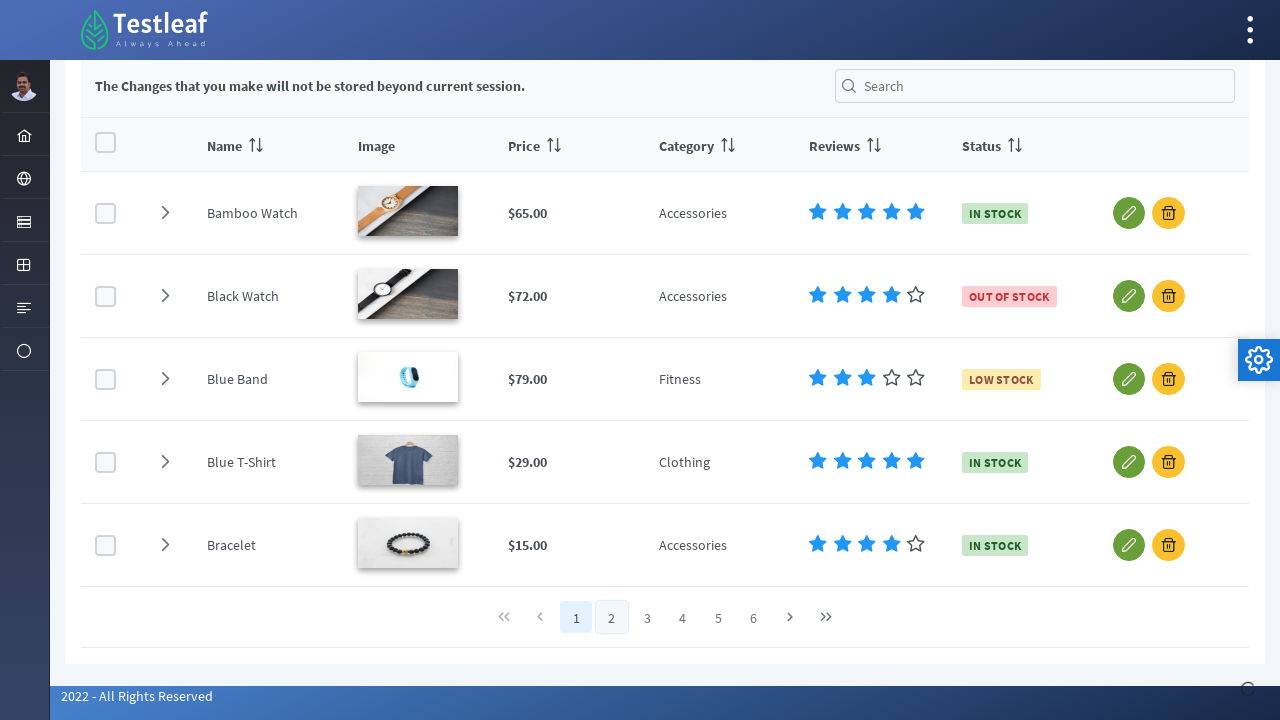

Waited for table to update after page navigation
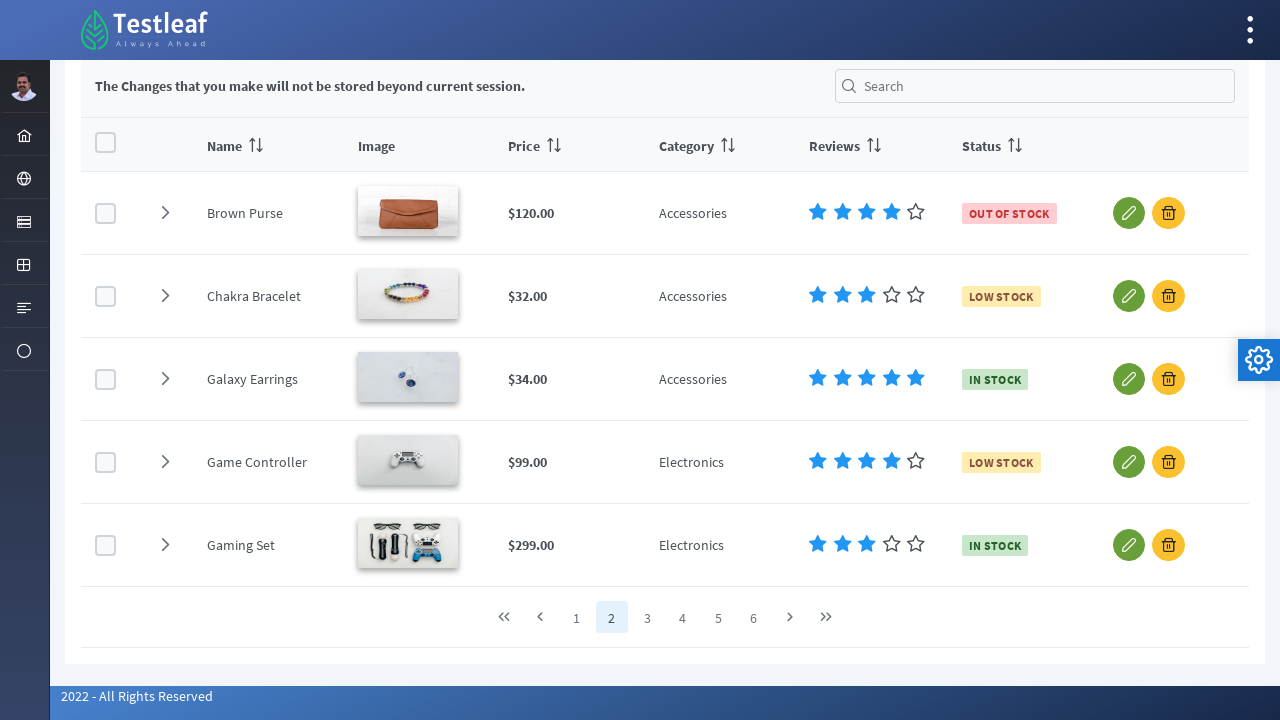

Located all table rows on page 2
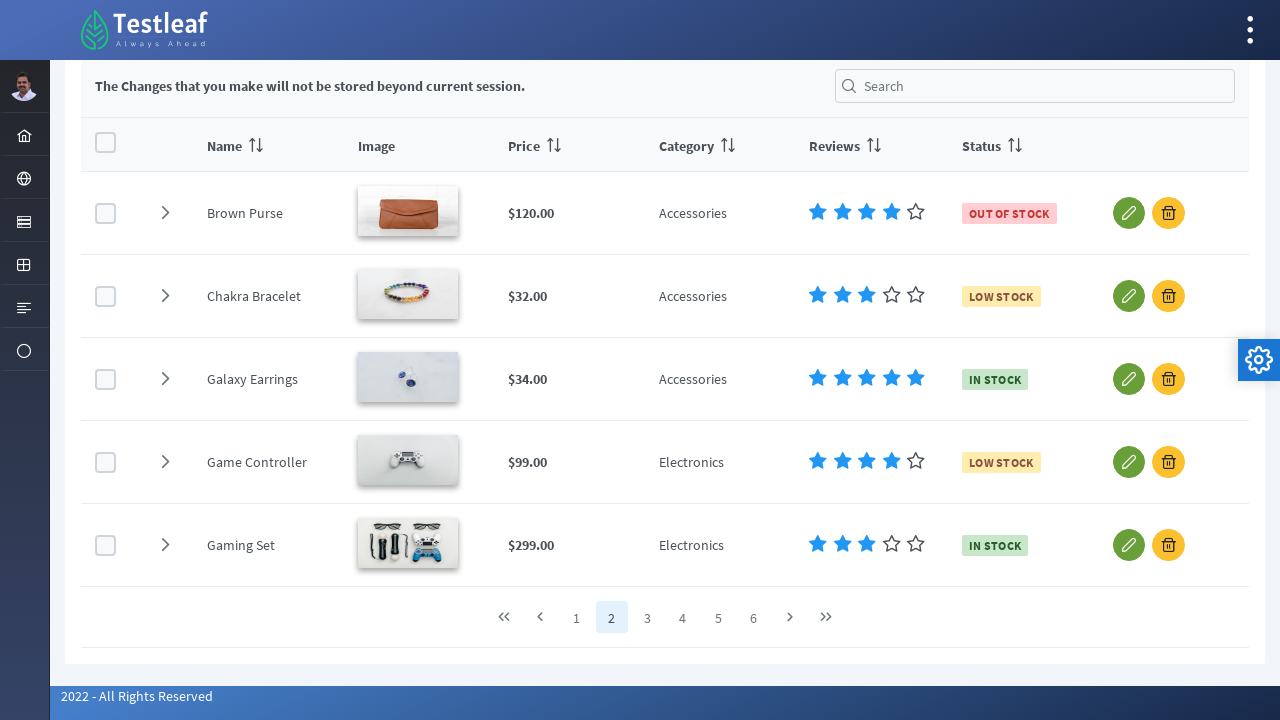

Got row count for page 2: 6 rows
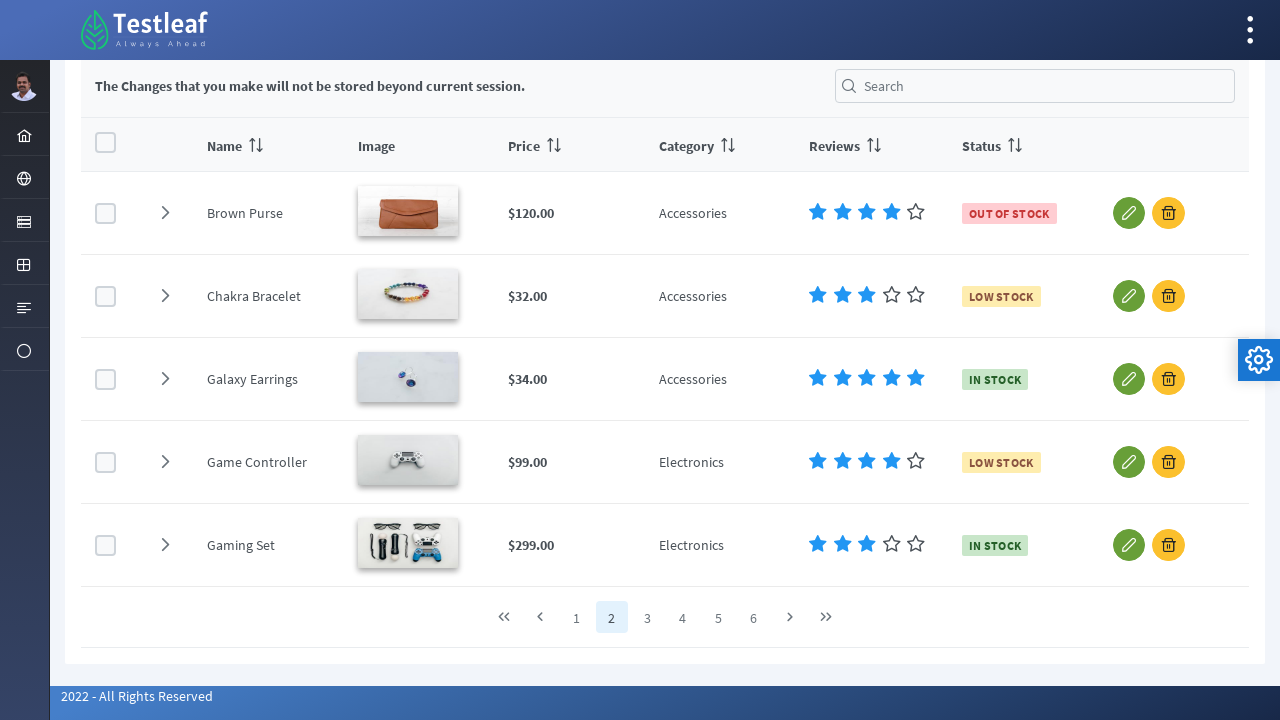

Located all table rows in products data
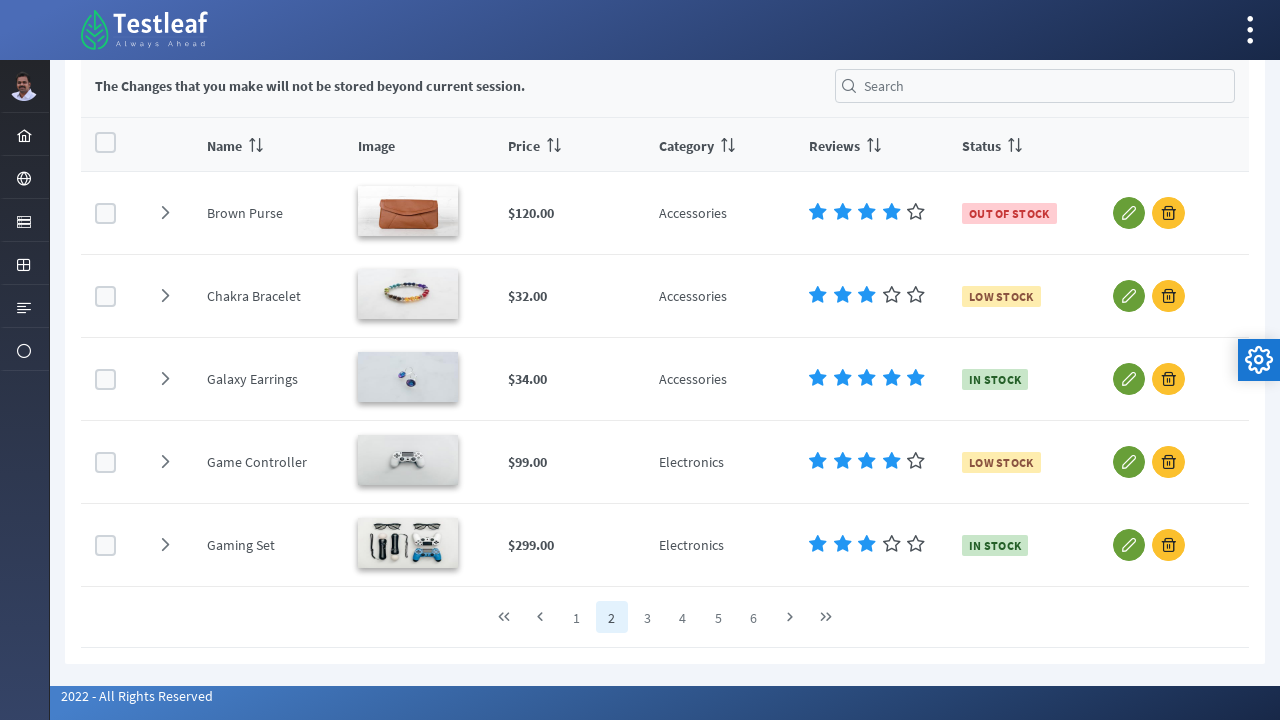

Got row count for products data: 5 rows
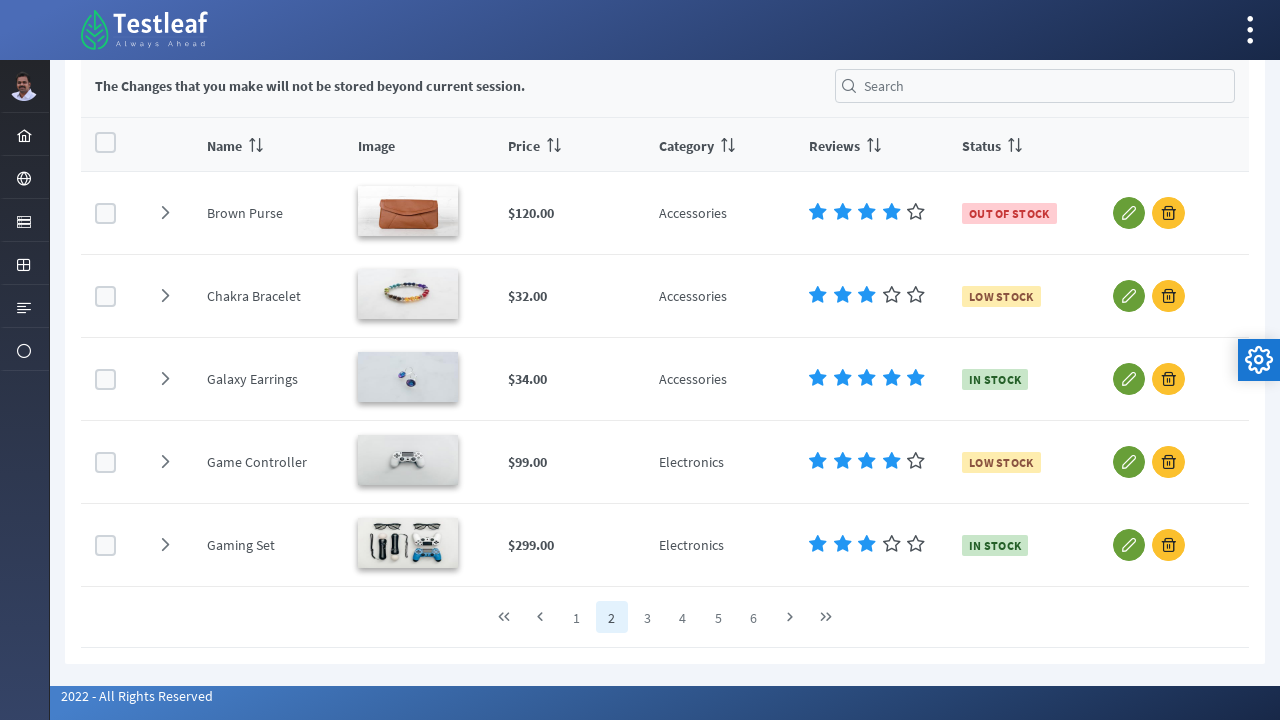

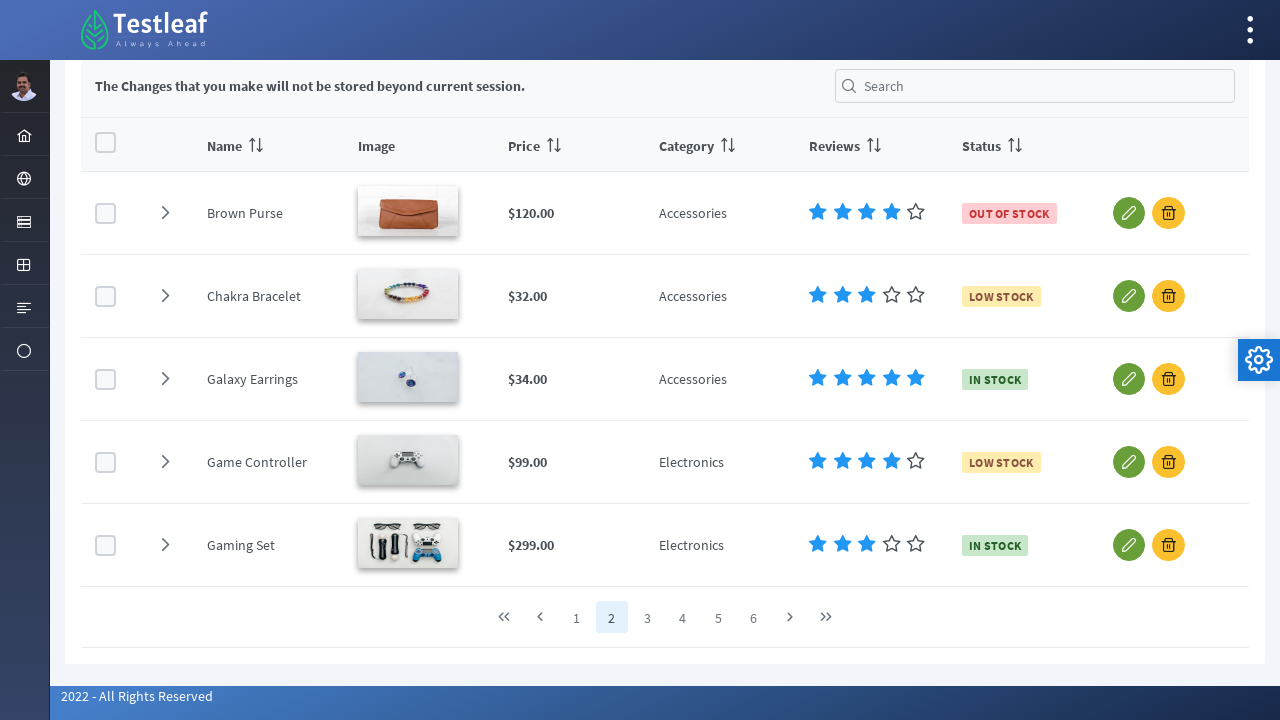